Tests that placing an order with blank personal information shows an error by adding item to cart and attempting to purchase without filling form fields.

Starting URL: https://www.demoblaze.com/index.html

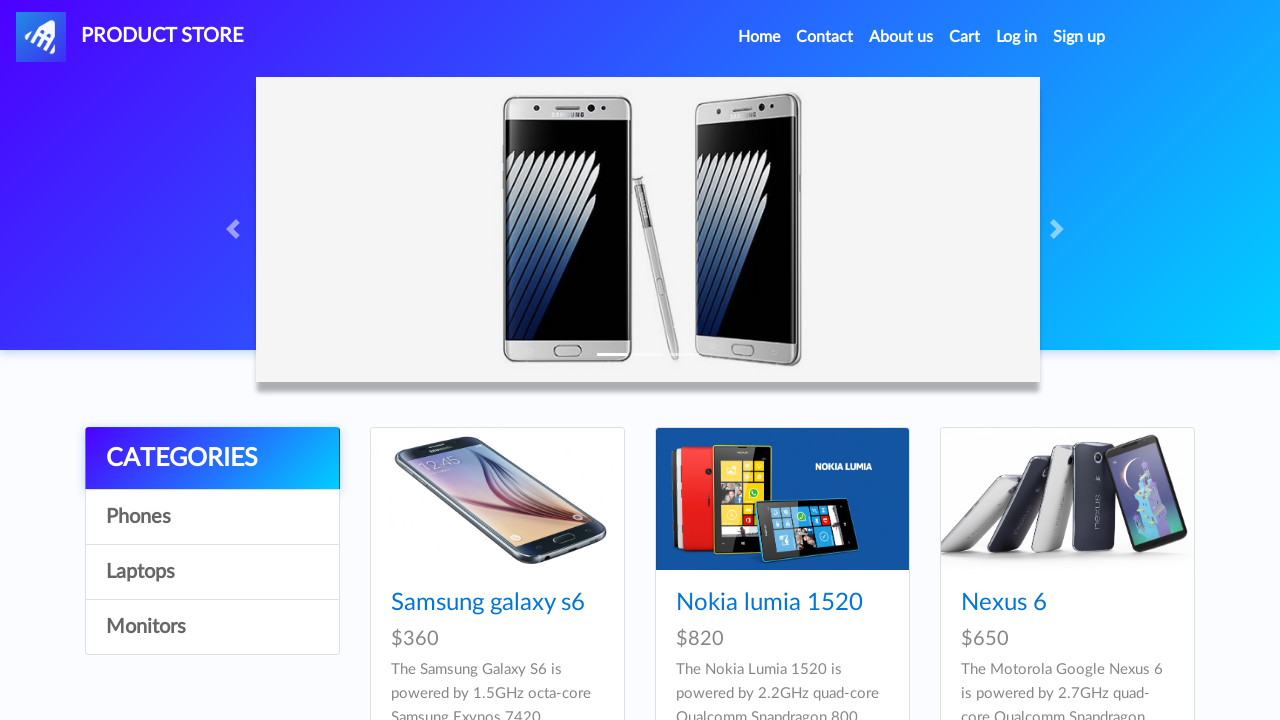

Set up dialog handler to accept all dialogs
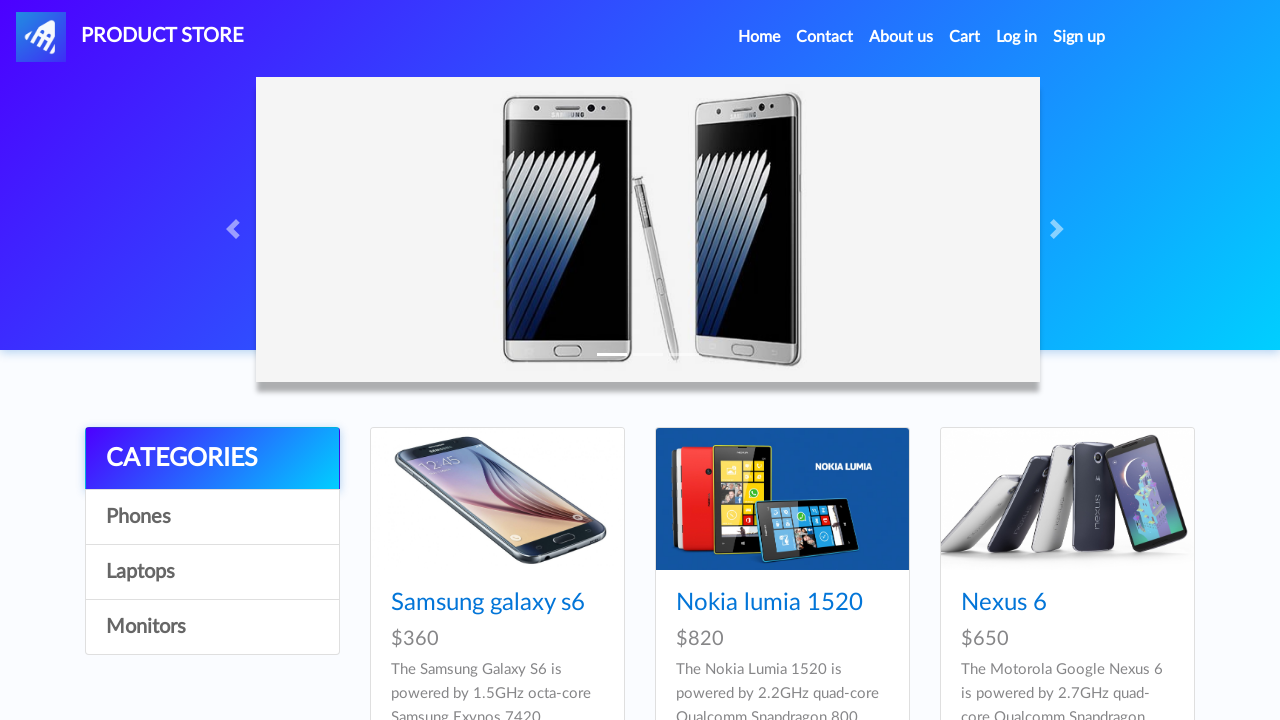

Clicked on Samsung Galaxy S6 product link at (488, 603) on internal:role=link[name="Samsung galaxy s6"i]
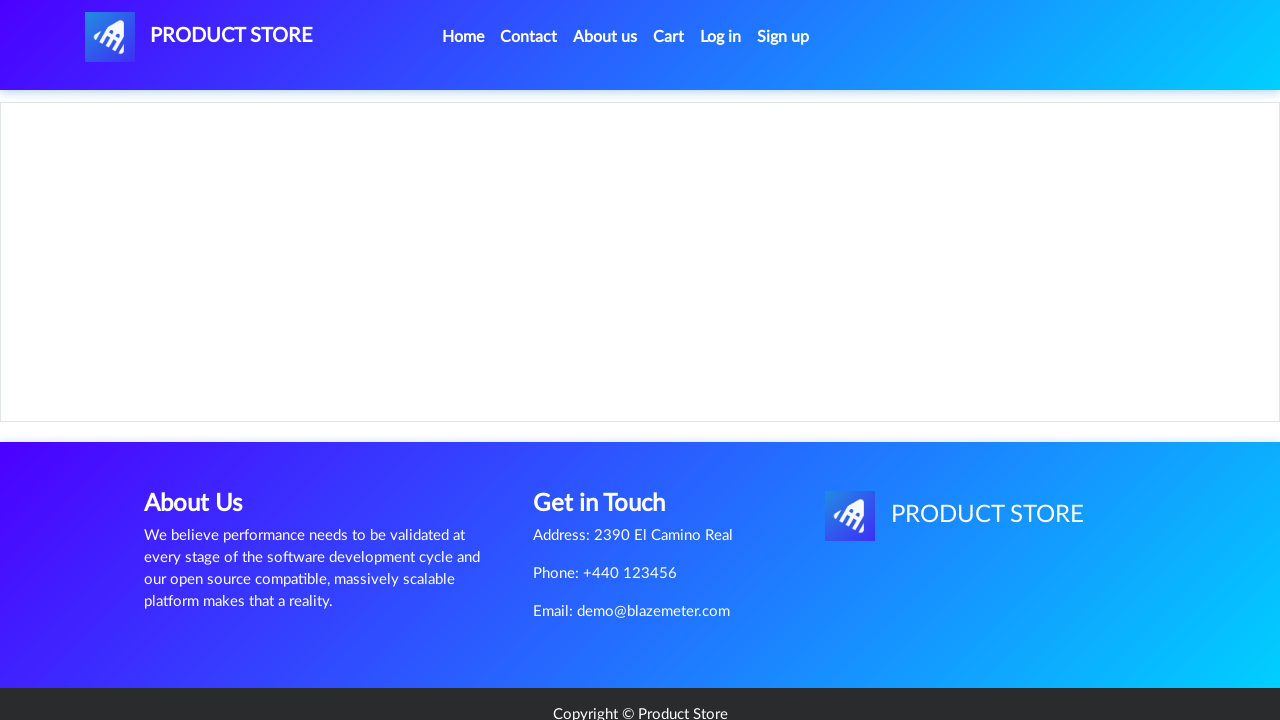

Clicked 'Add to cart' link at (610, 440) on internal:role=link[name="Add to cart"i]
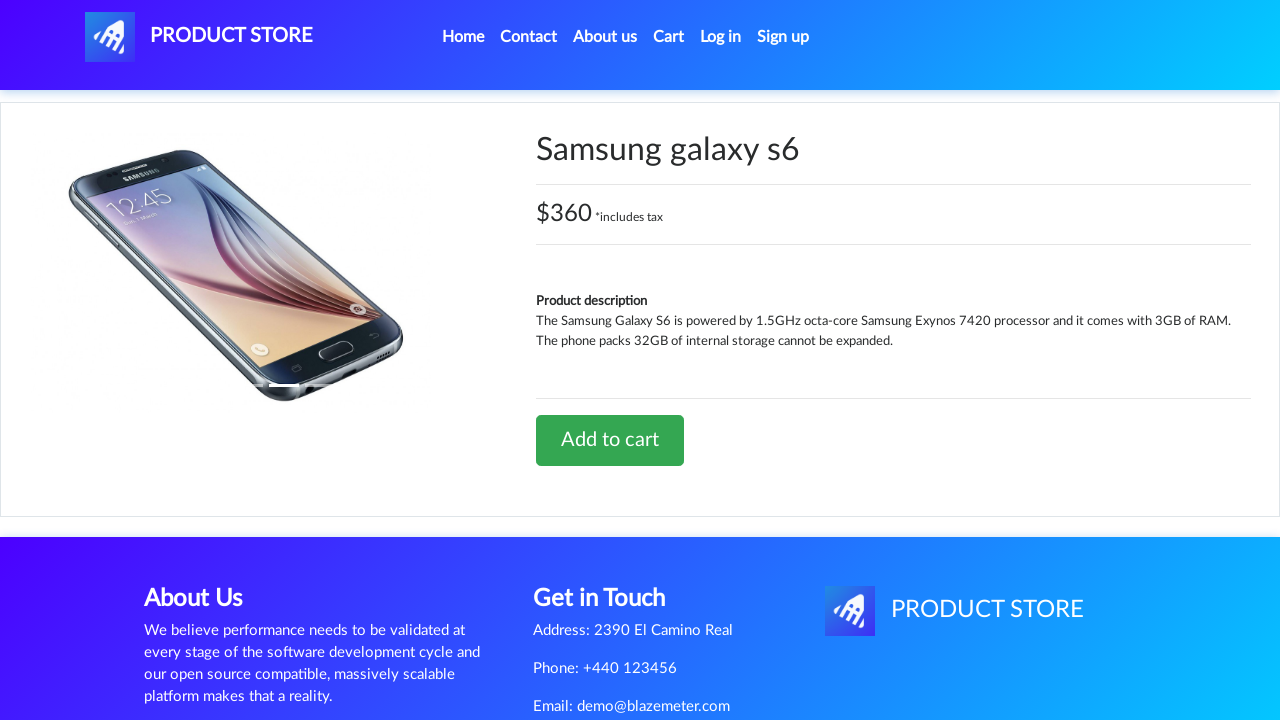

Waited 1000ms for add to cart action to complete
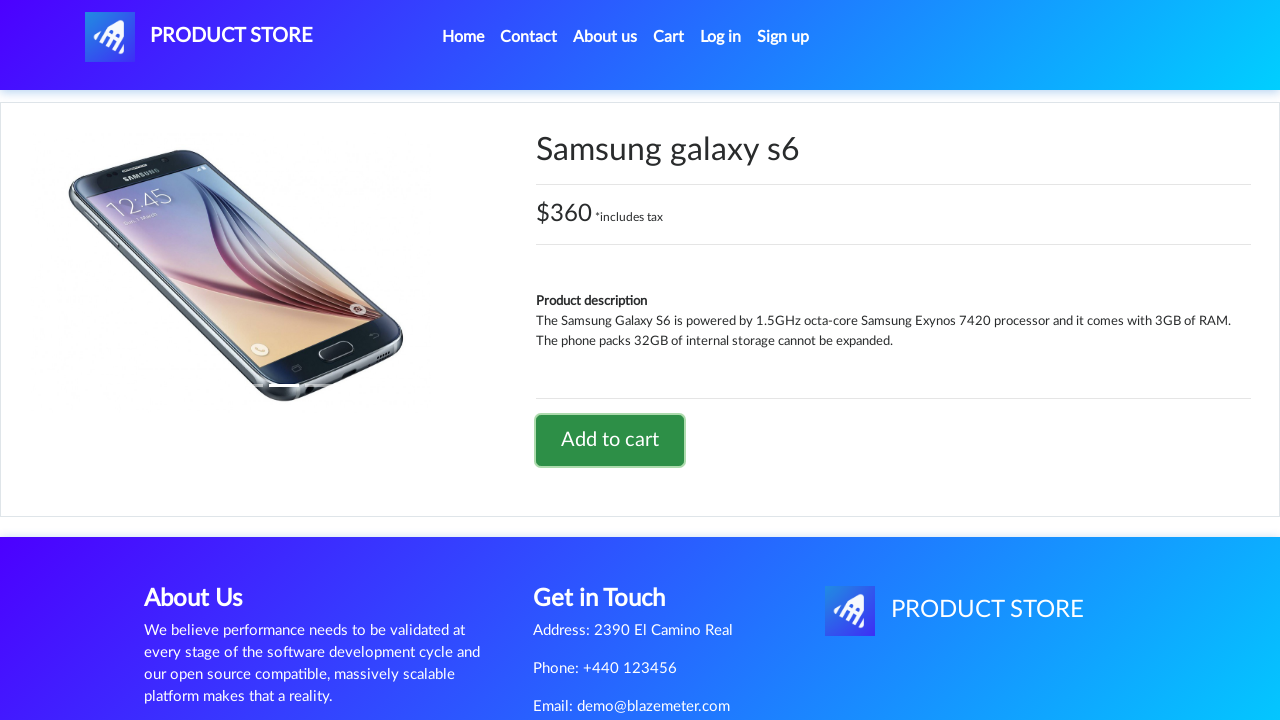

Clicked on Cart link at (669, 37) on internal:role=link[name="Cart"s]
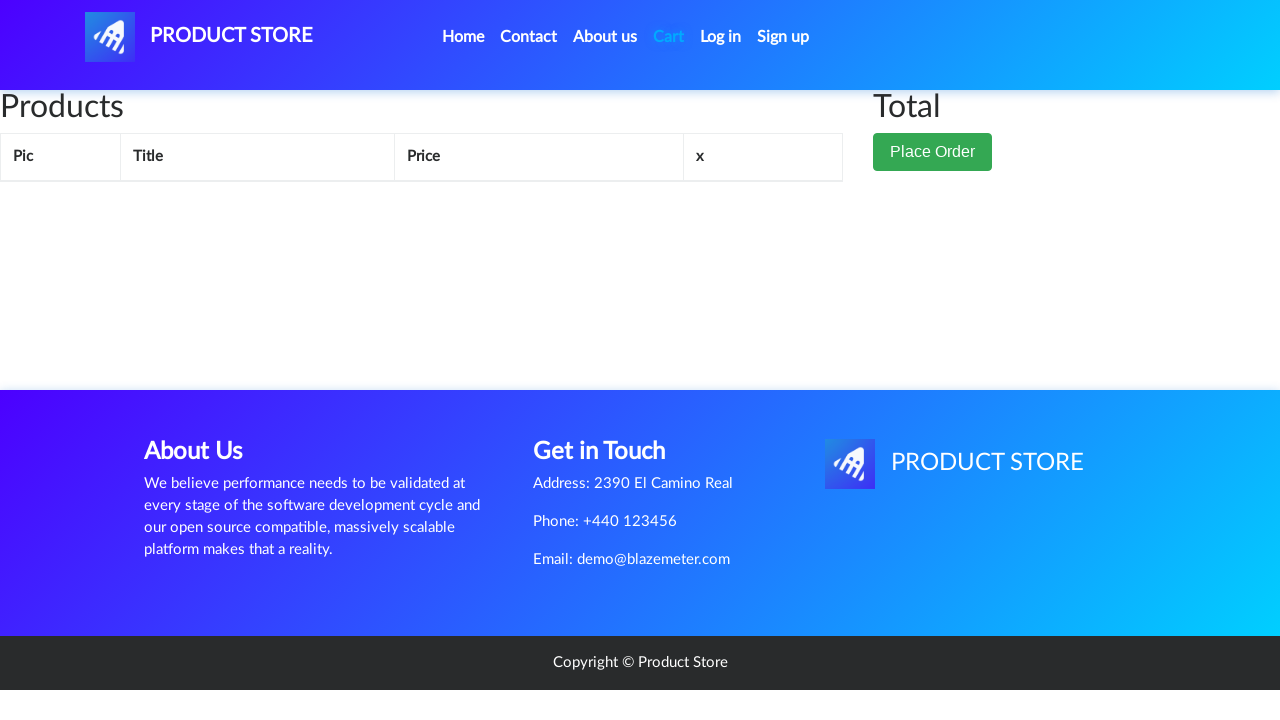

Clicked 'Place Order' button at (933, 152) on internal:role=button[name="Place Order"i]
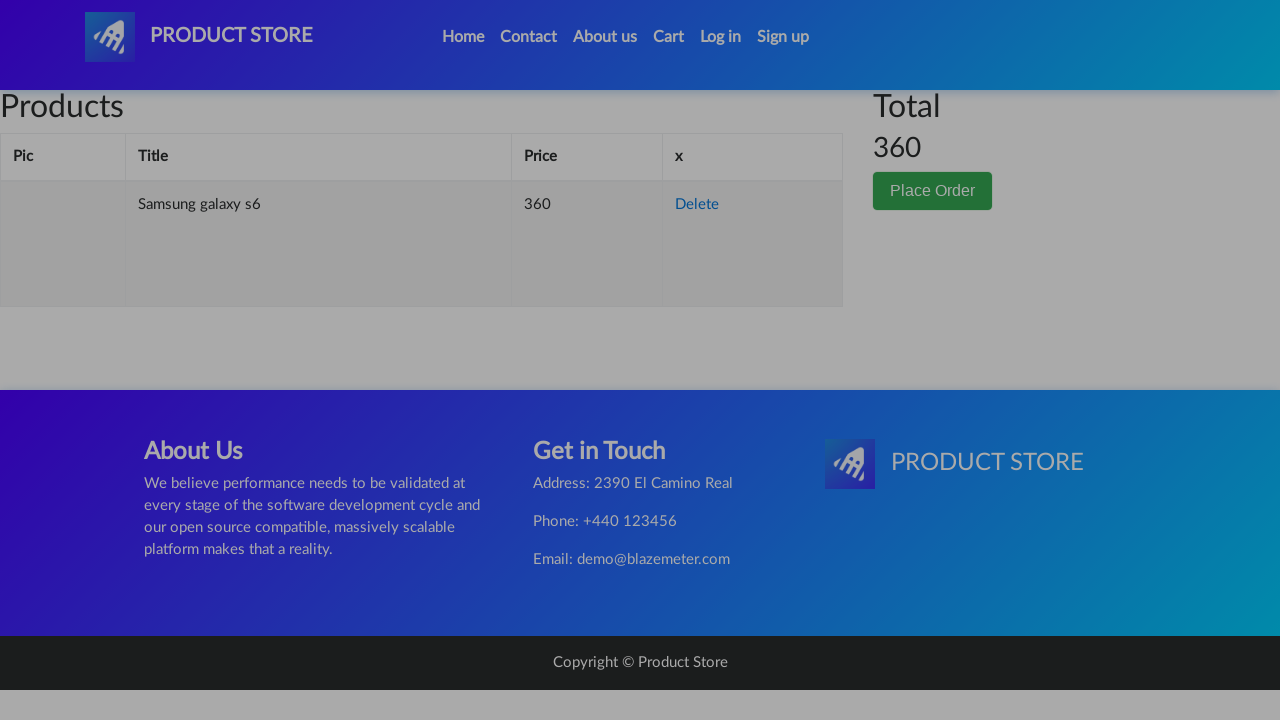

Clicked 'Purchase' button without filling personal information form at (823, 655) on internal:role=button[name="Purchase"i]
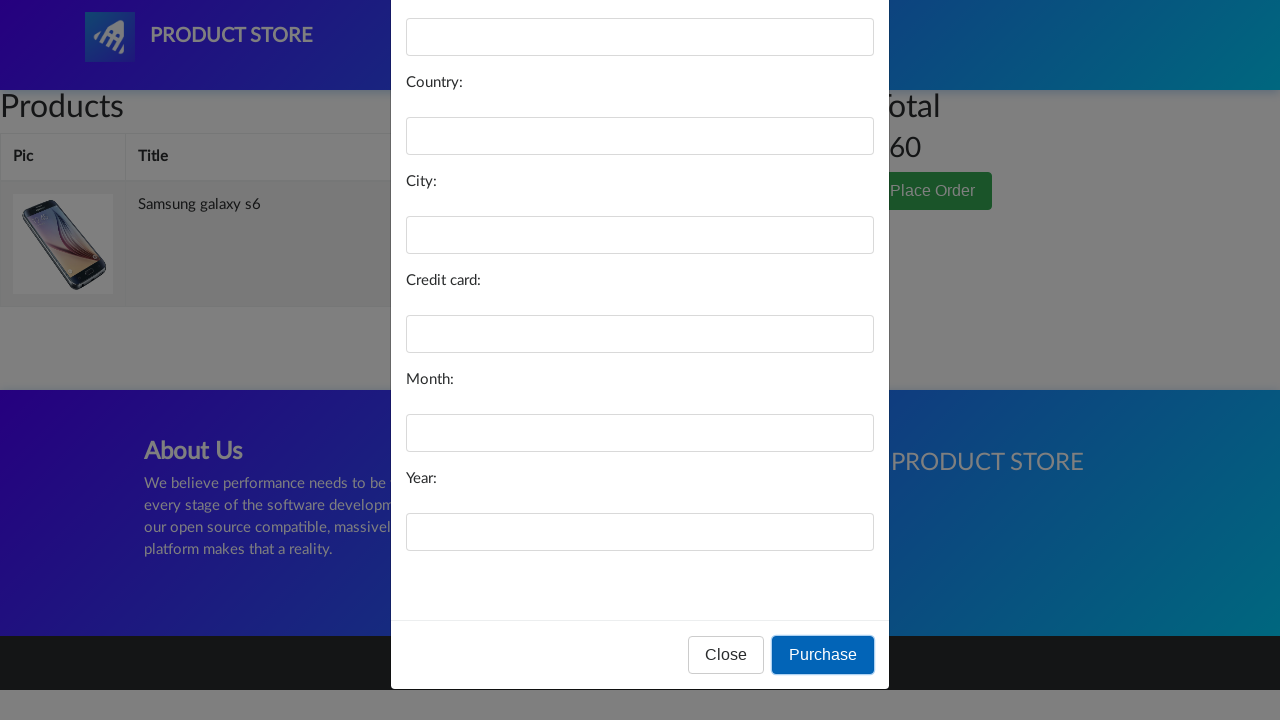

Waited 1000ms for error validation to appear
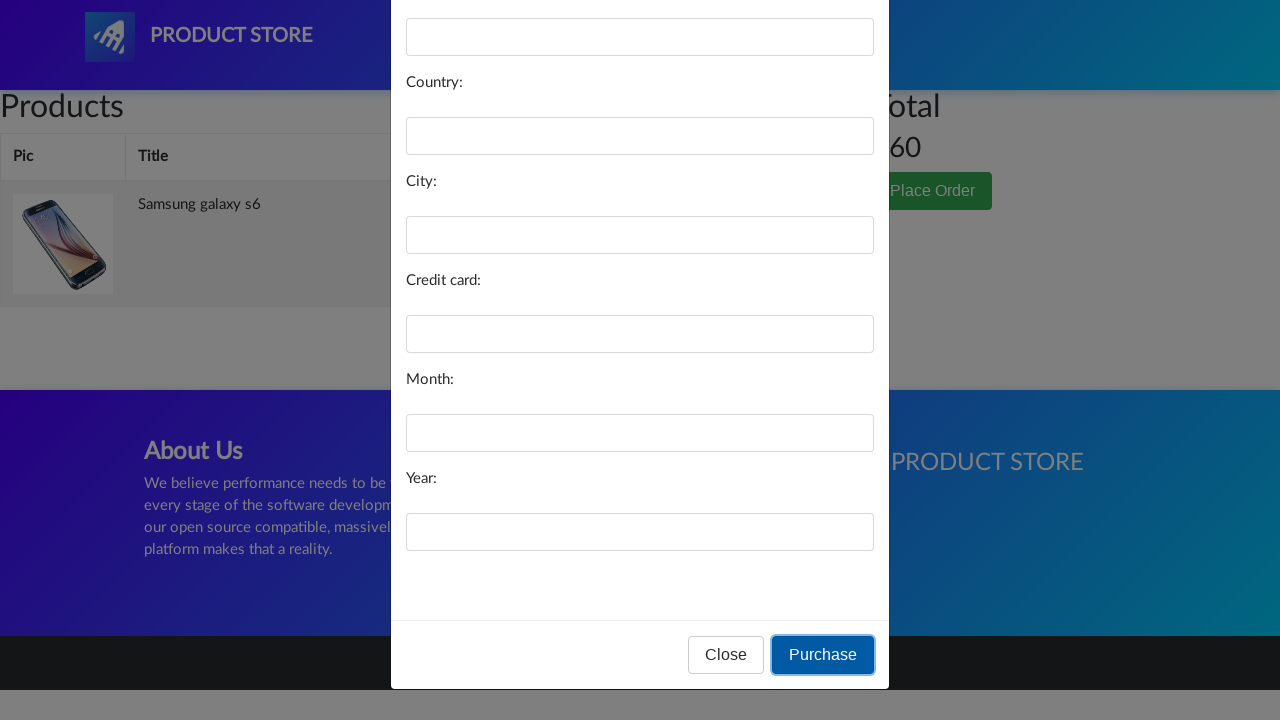

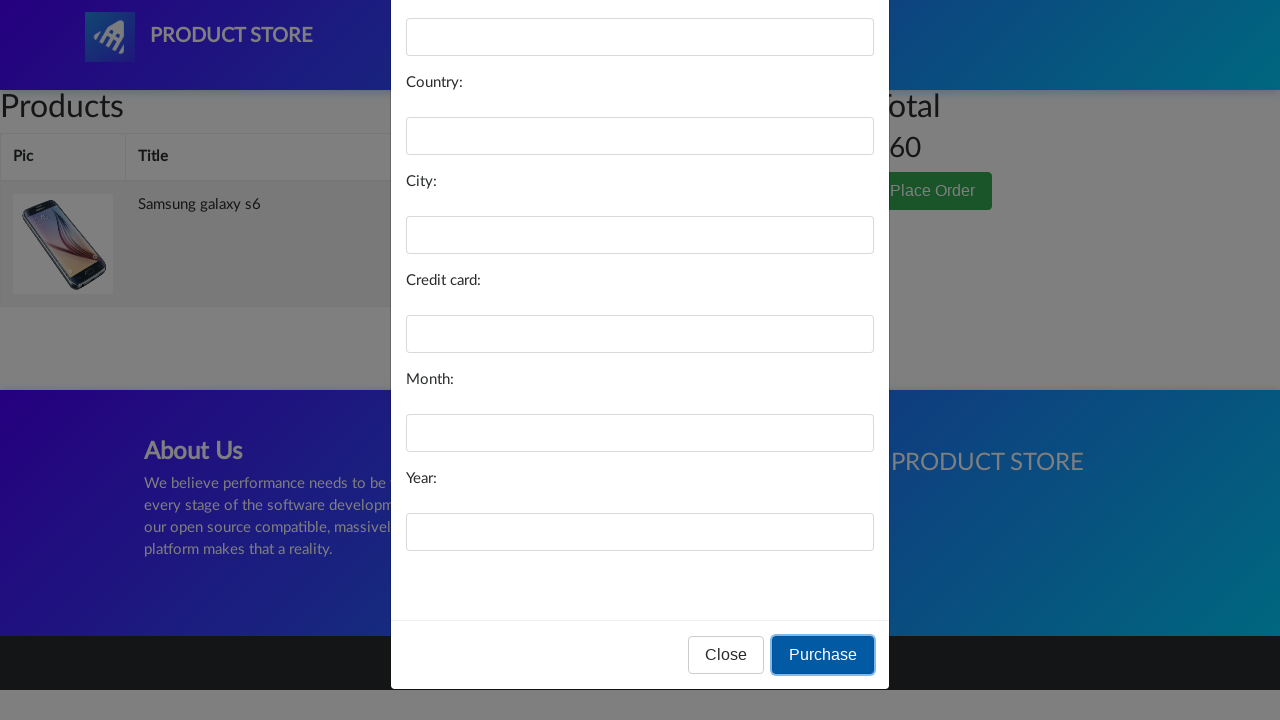